Tests text input functionality by entering a new button name and clicking the button to update its text

Starting URL: http://uitestingplayground.com/textinput

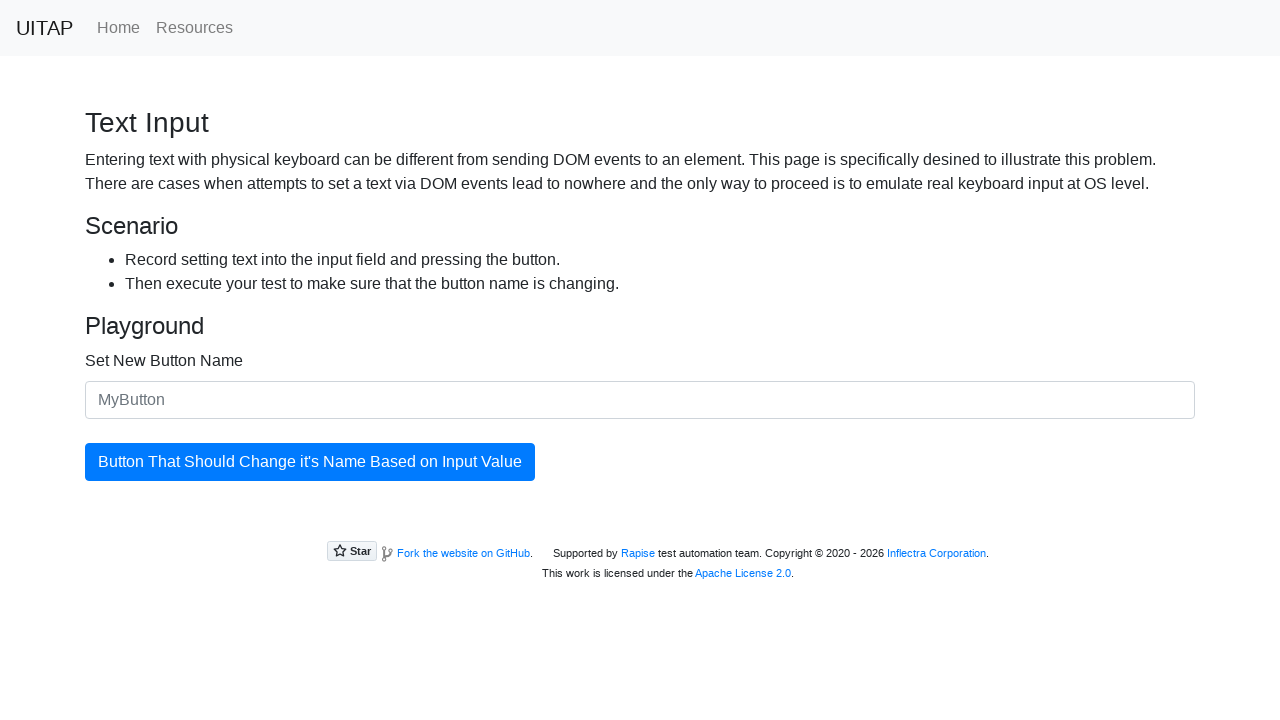

Filled text input field with 'SkyPro' as new button name on #newButtonName
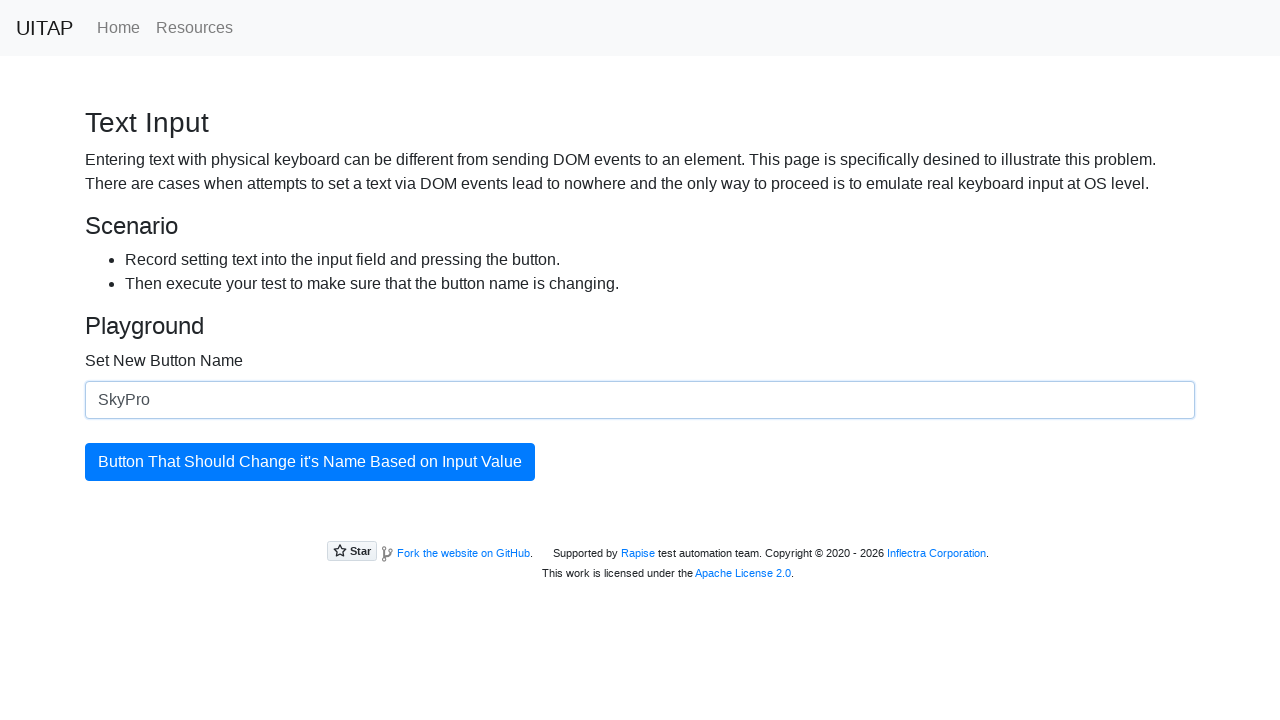

Clicked the button to update its text at (310, 462) on #updatingButton
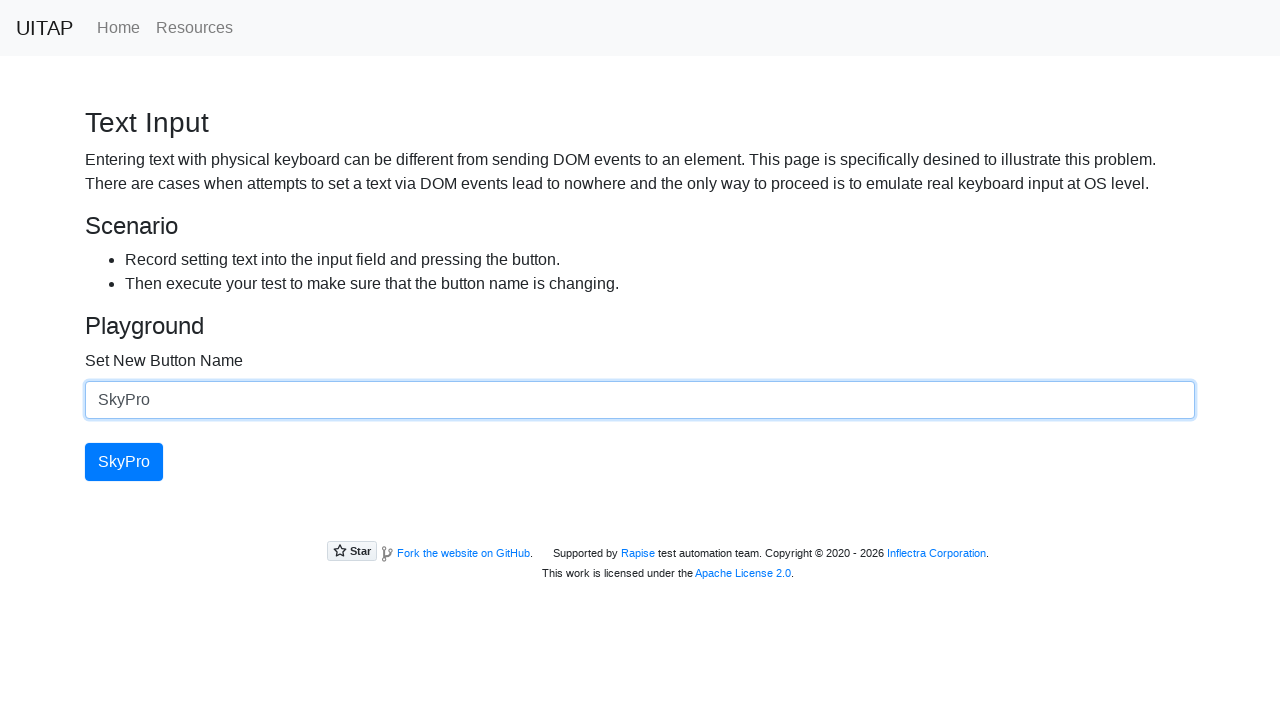

Verified that button text was successfully updated to 'SkyPro'
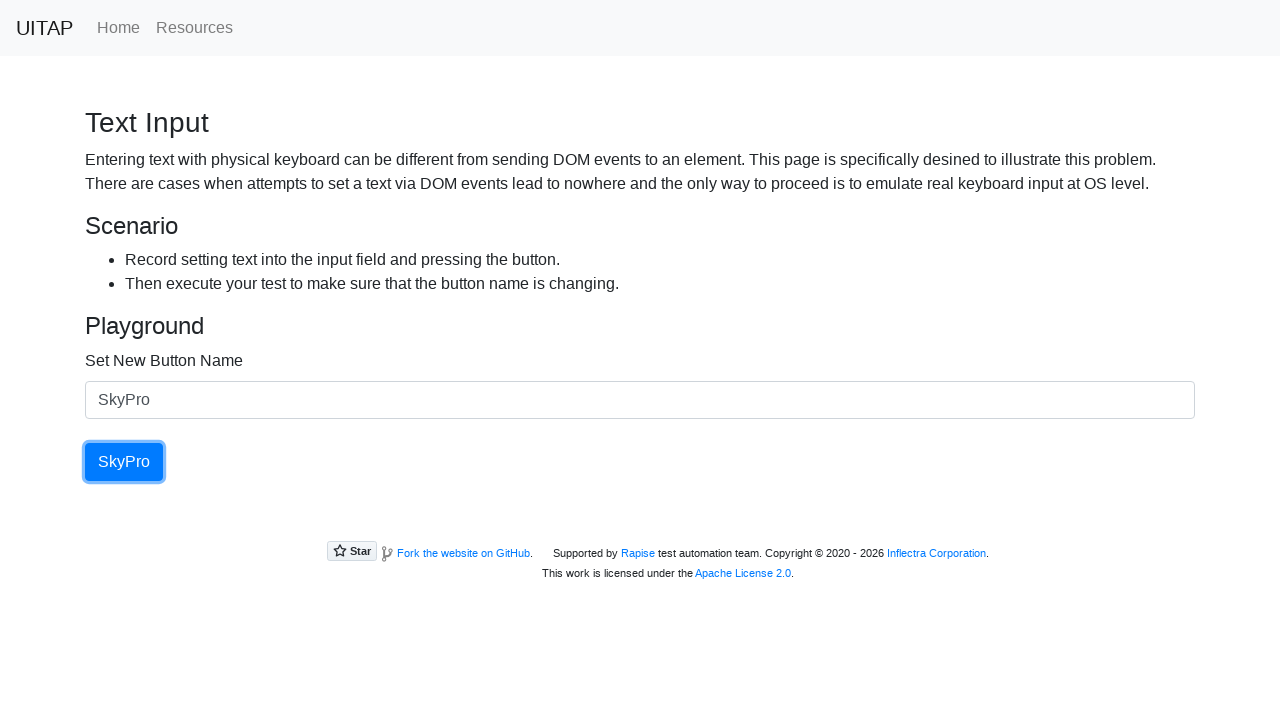

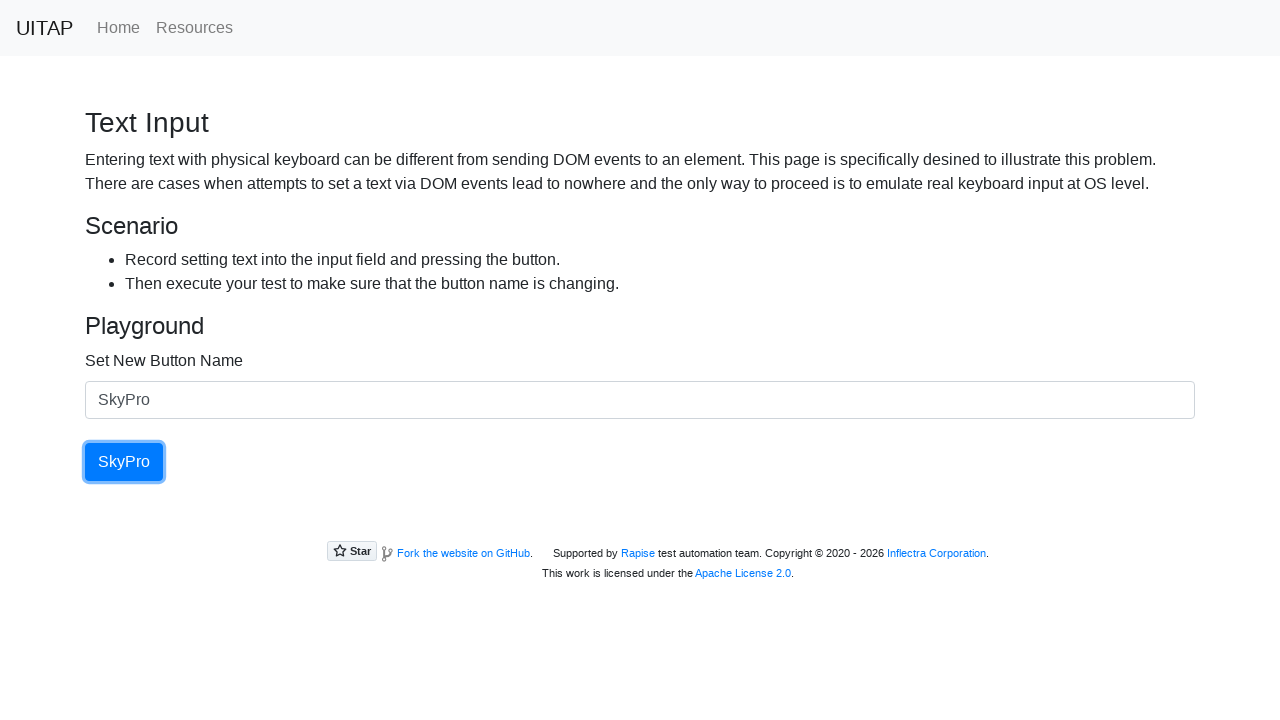